Tests navigation to the business terms page by scrolling down to the footer and clicking on a link

Starting URL: https://www.ue.ba/

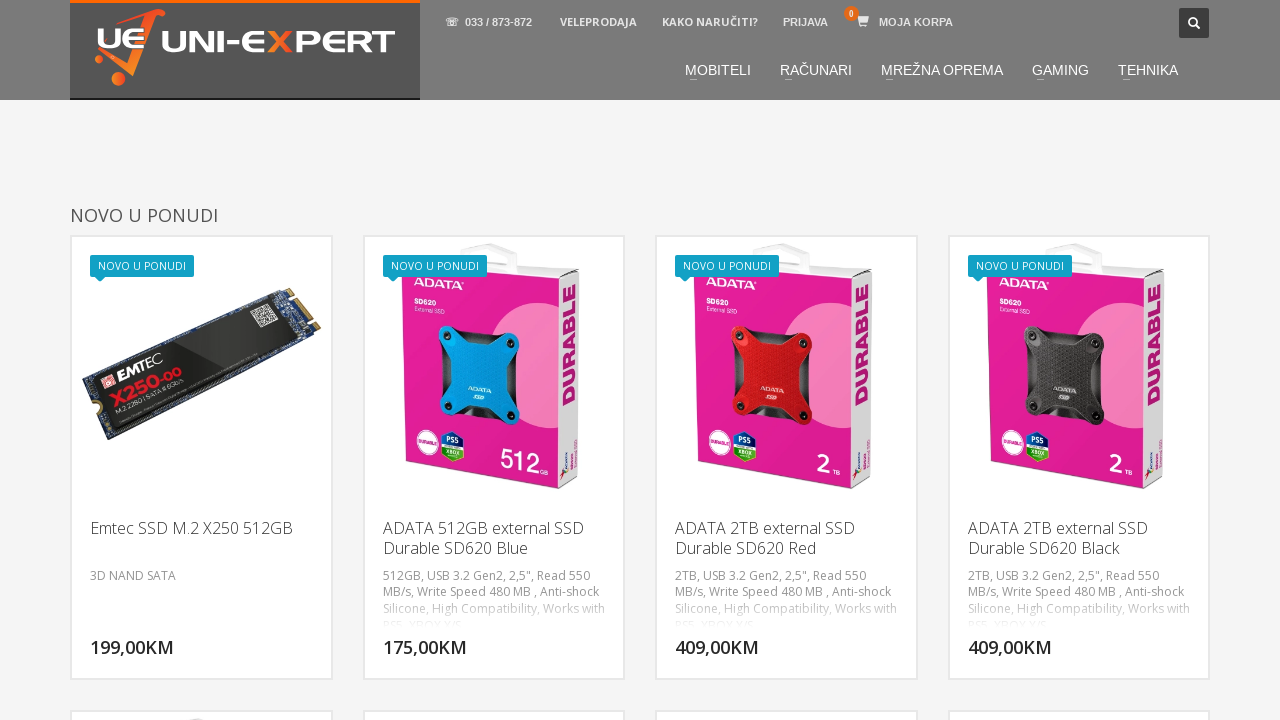

Scrolled down 1700px to reveal footer area
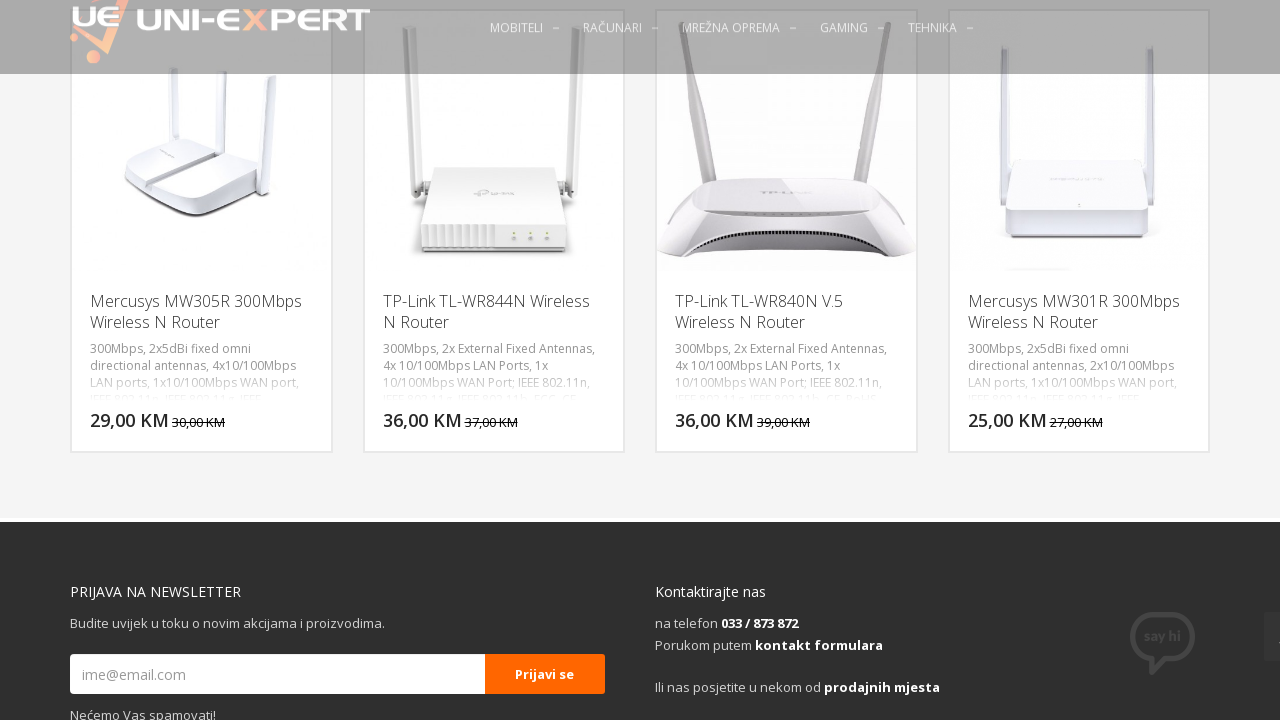

Waited 1 second for footer to be visible
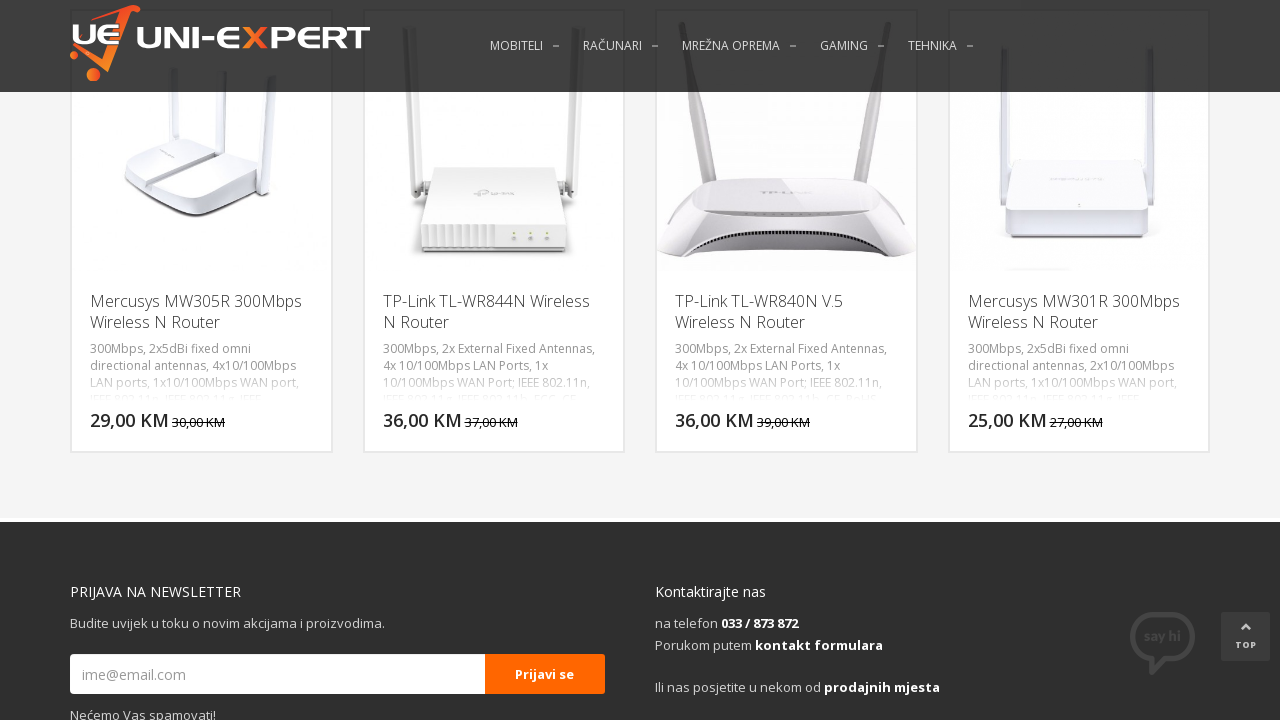

Clicked on business terms link in footer at (734, 606) on //*[@id="footer"]/div/div[1]/div[2]/div/div[2]/strong/a
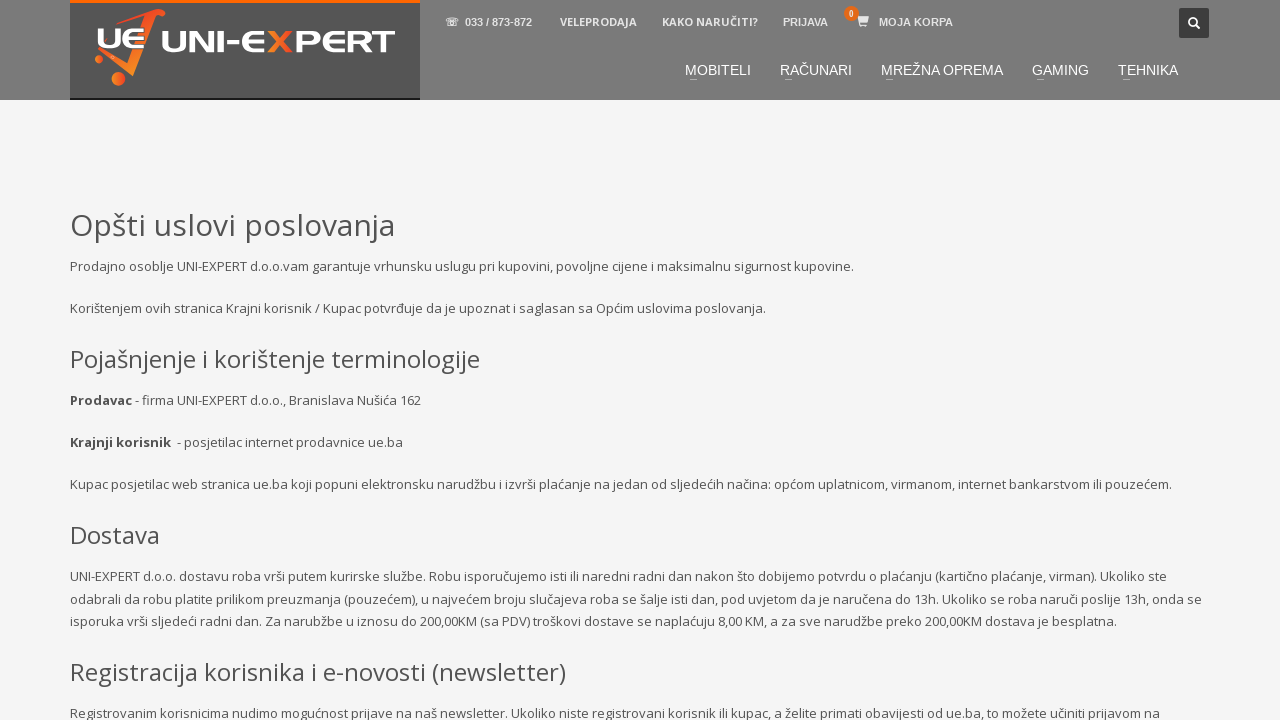

Waited 2 seconds for business terms page to load
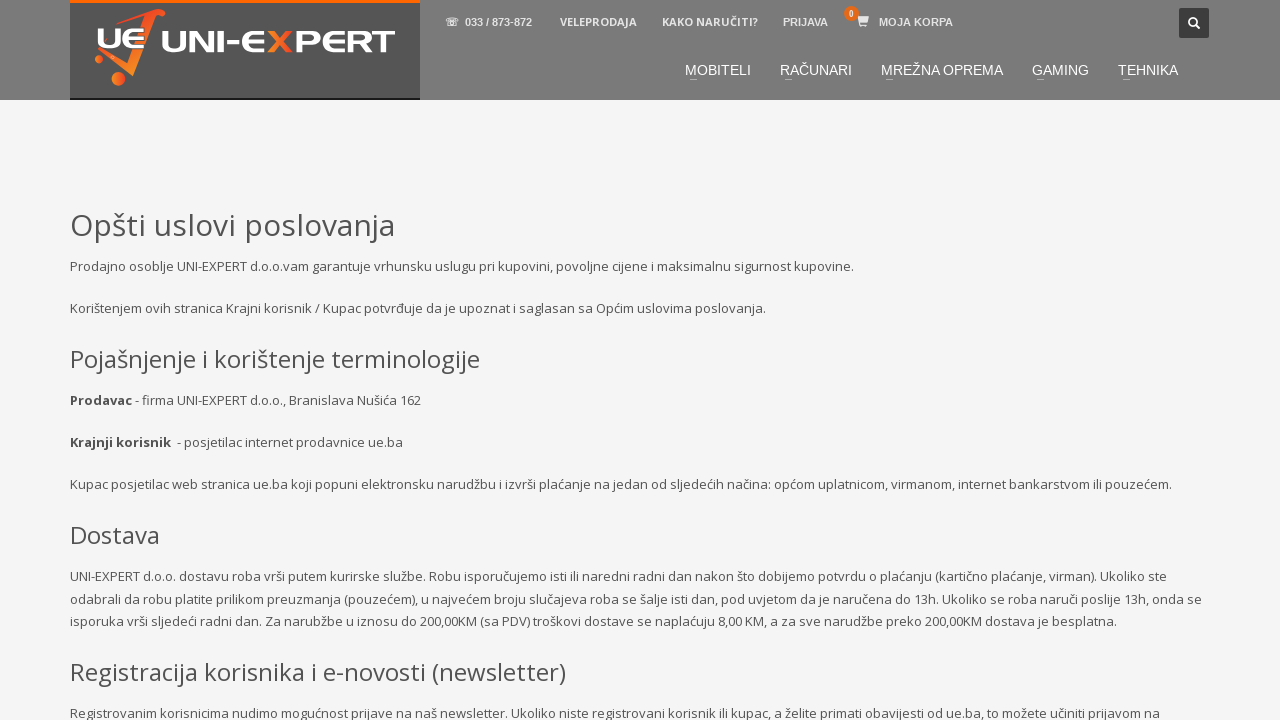

Retrieved page heading text: 'Opšti uslovi poslovanja'
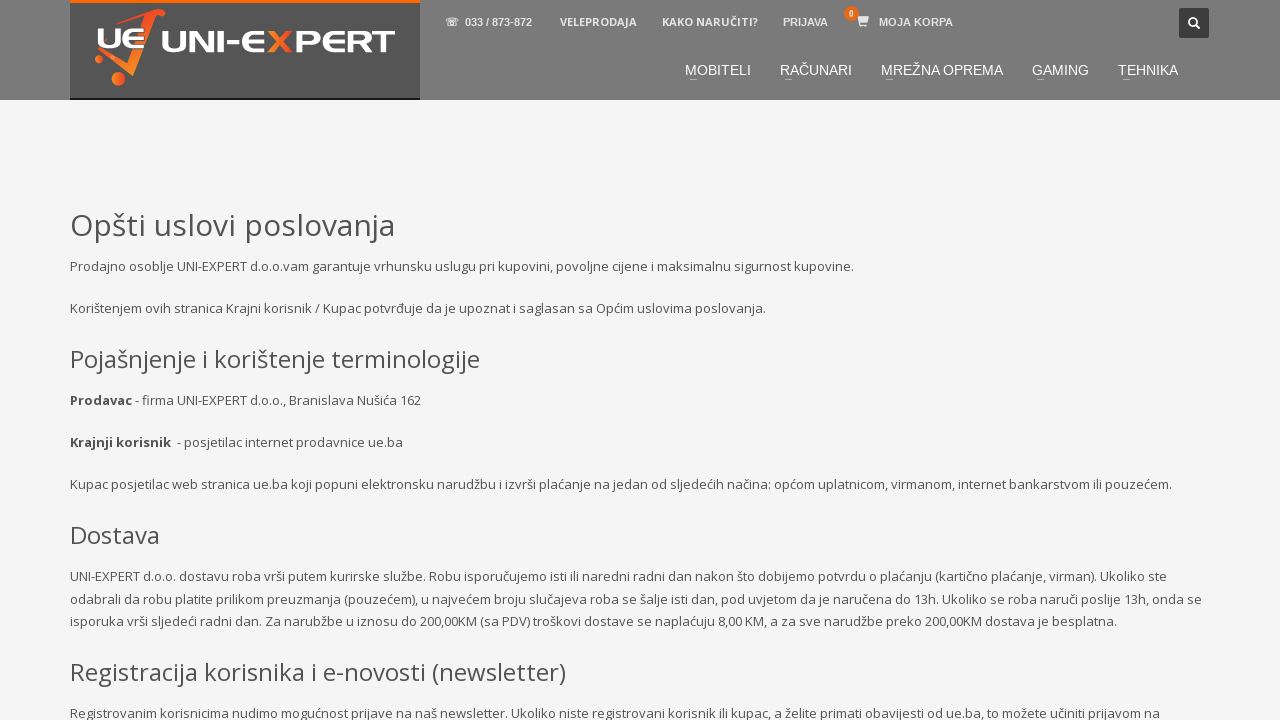

Verified page heading matches expected text 'Opšti uslovi poslovanja'
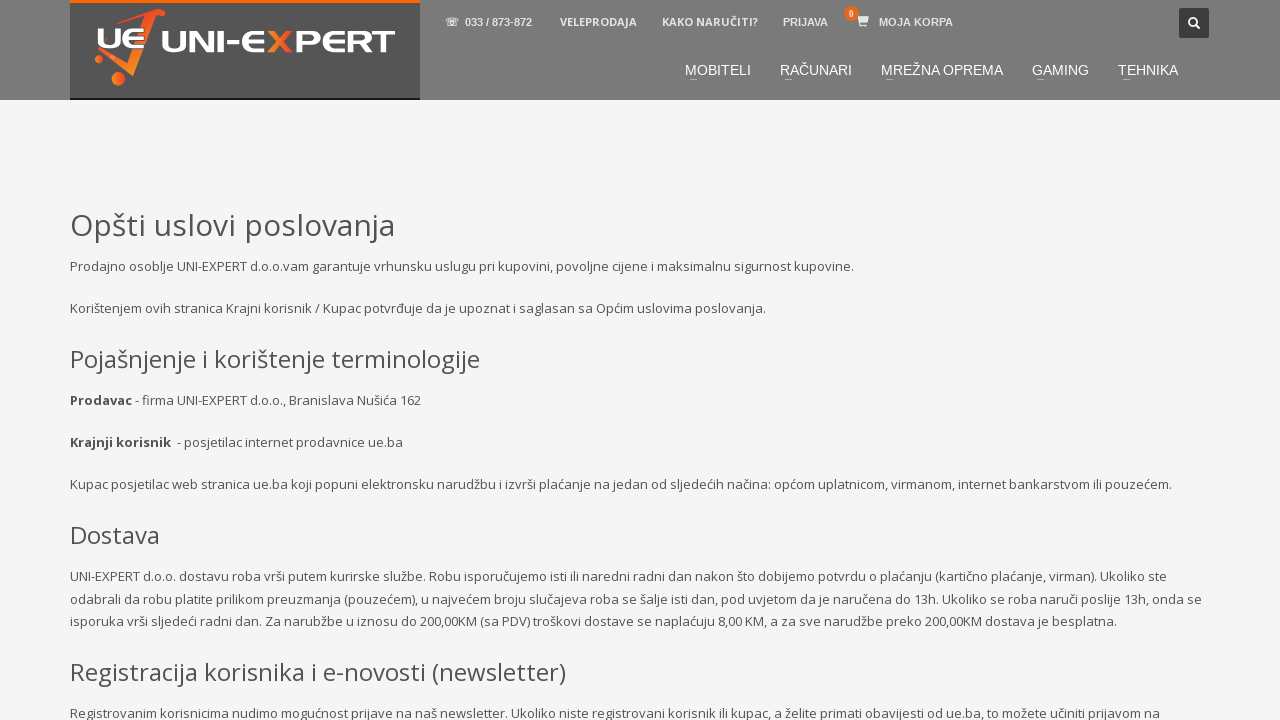

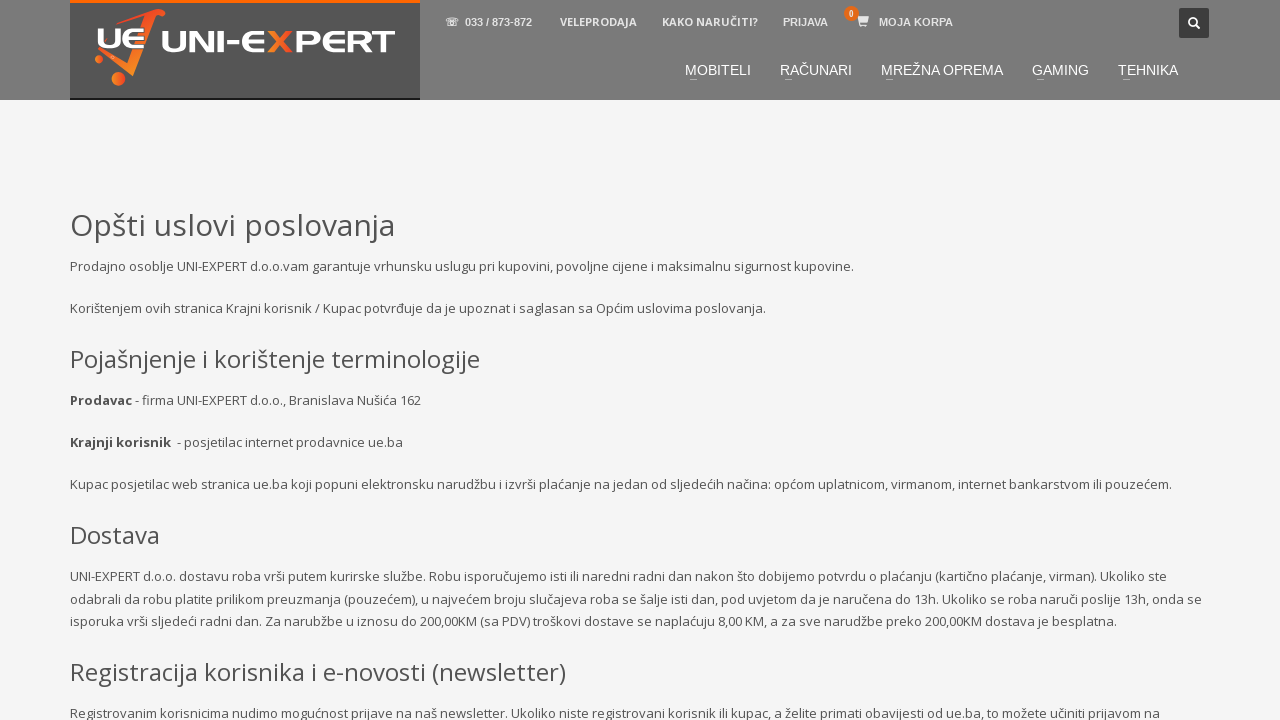